Tests the dynamic controls page with explicit waits - clicks Remove button, waits for and verifies "It's gone!" message, then clicks Add and verifies "It's back!" message appears.

Starting URL: https://the-internet.herokuapp.com/dynamic_controls

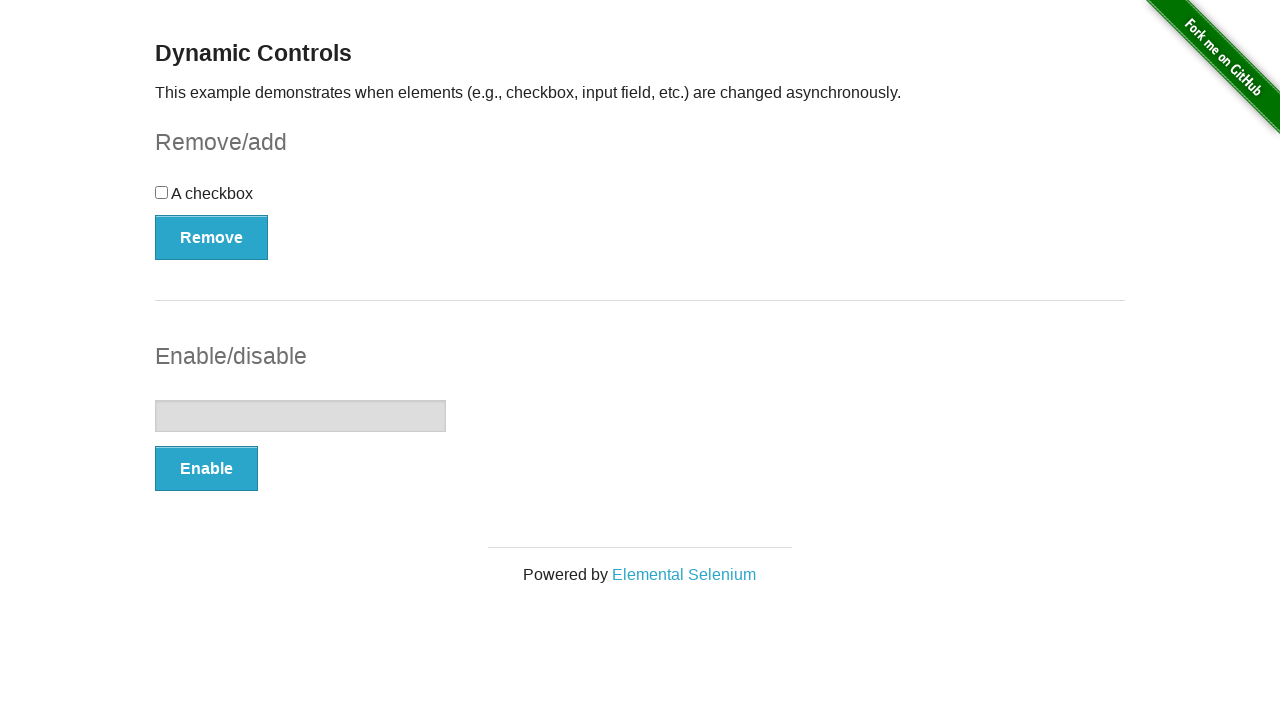

Clicked Remove button at (212, 237) on xpath=//button[@onclick='swapCheckbox()']
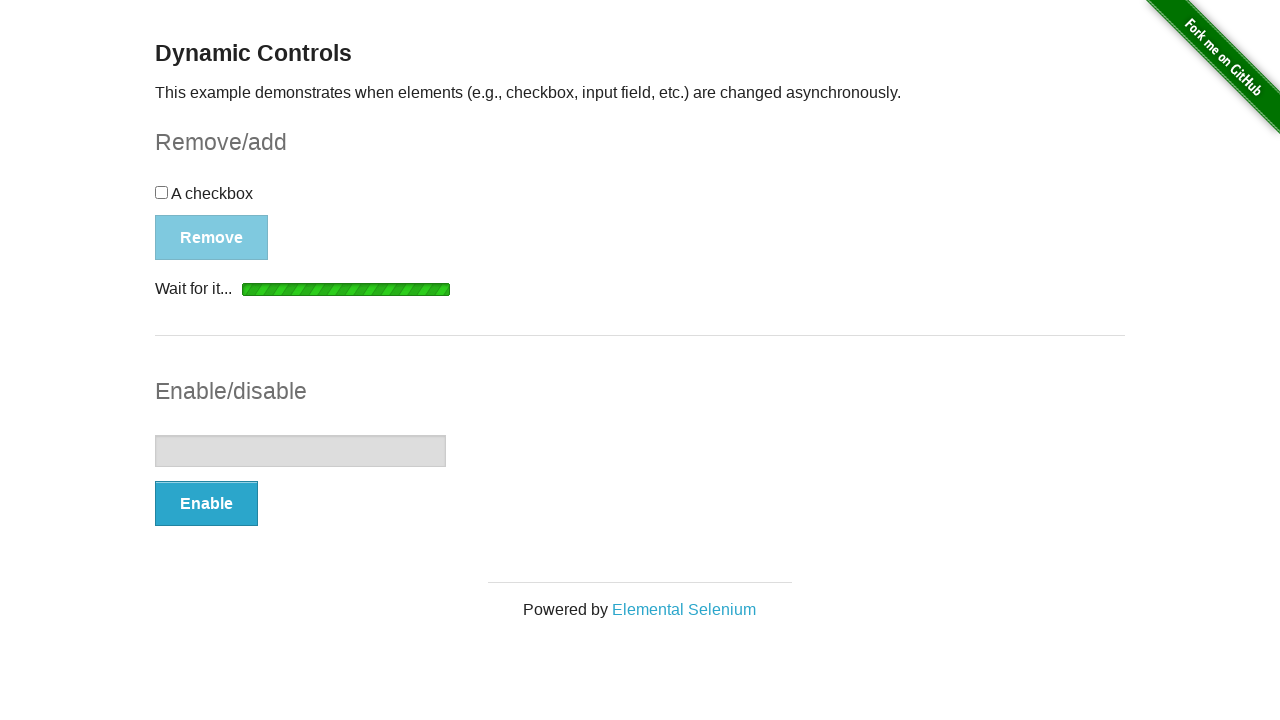

Waited for message element to become visible
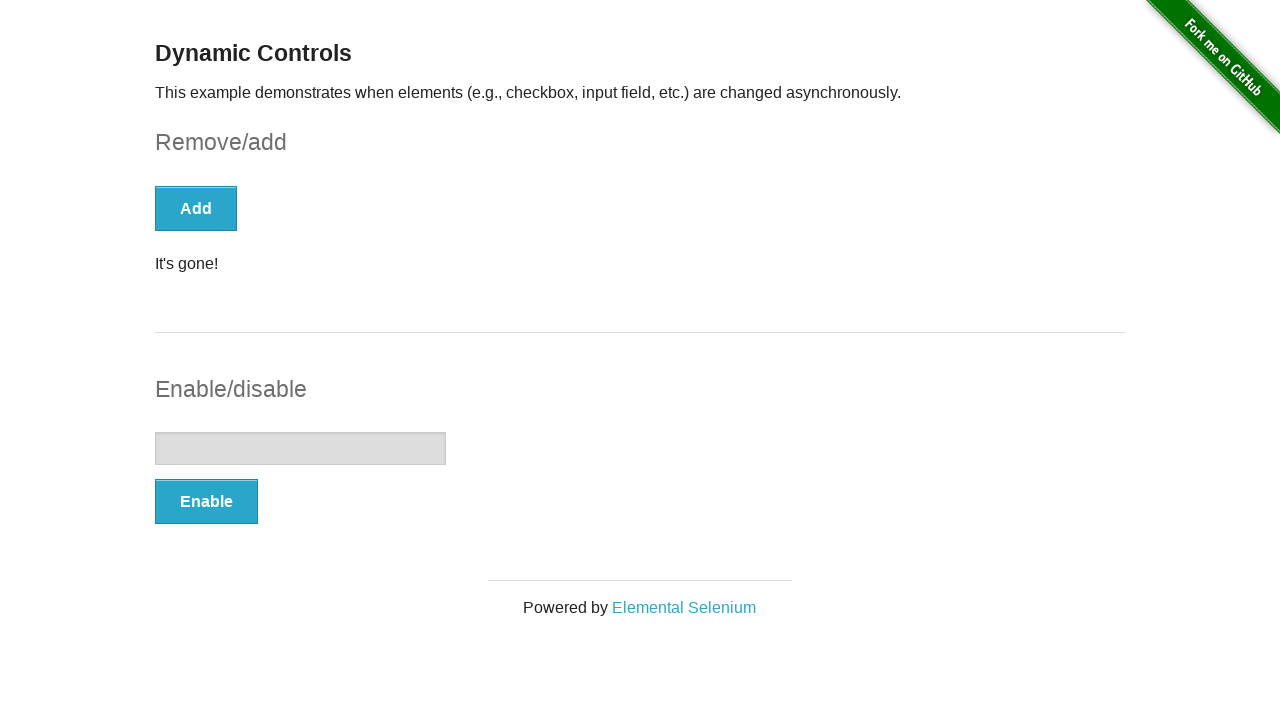

Verified "It's gone!" message is visible
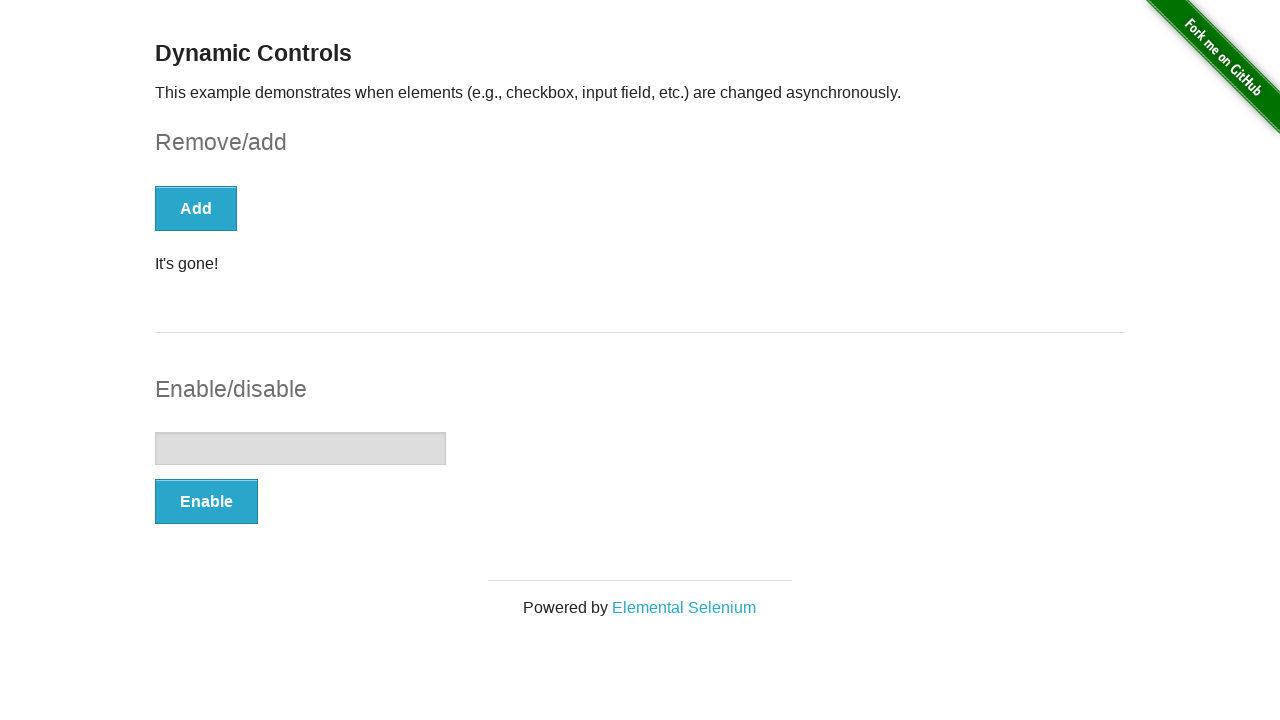

Clicked Add button at (196, 208) on xpath=//button[@onclick='swapCheckbox()']
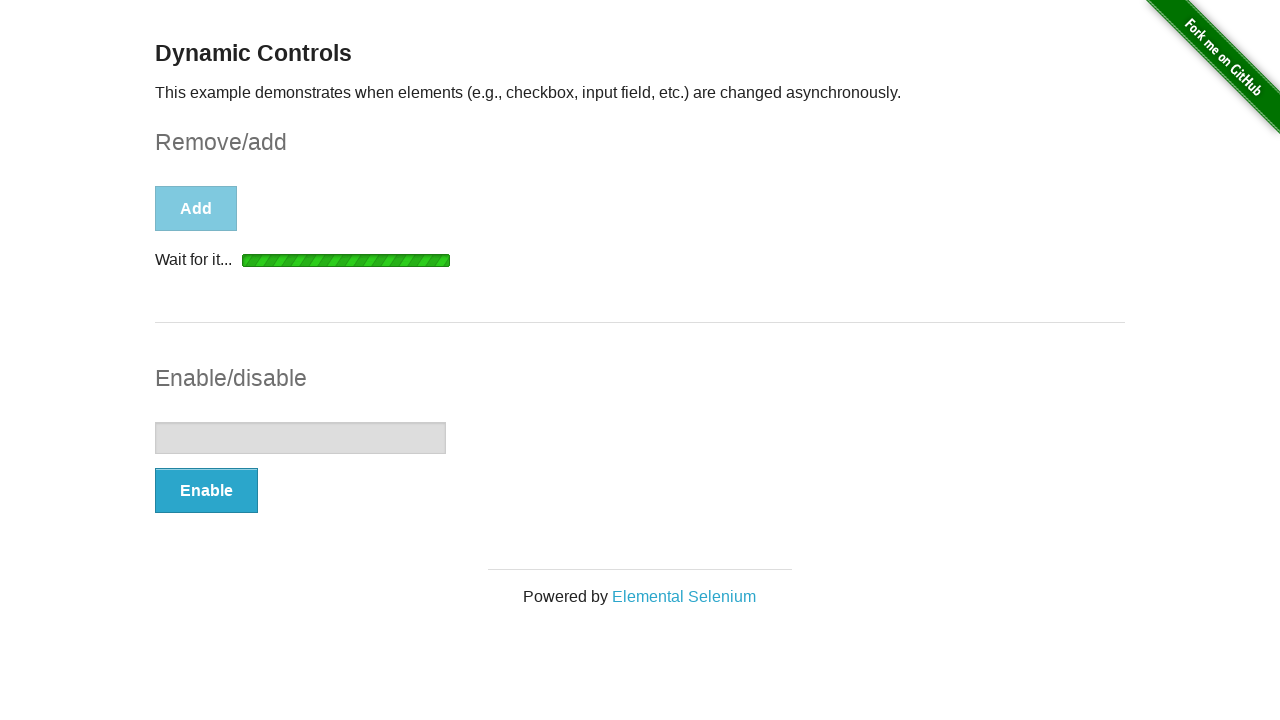

Waited for message element to become visible again
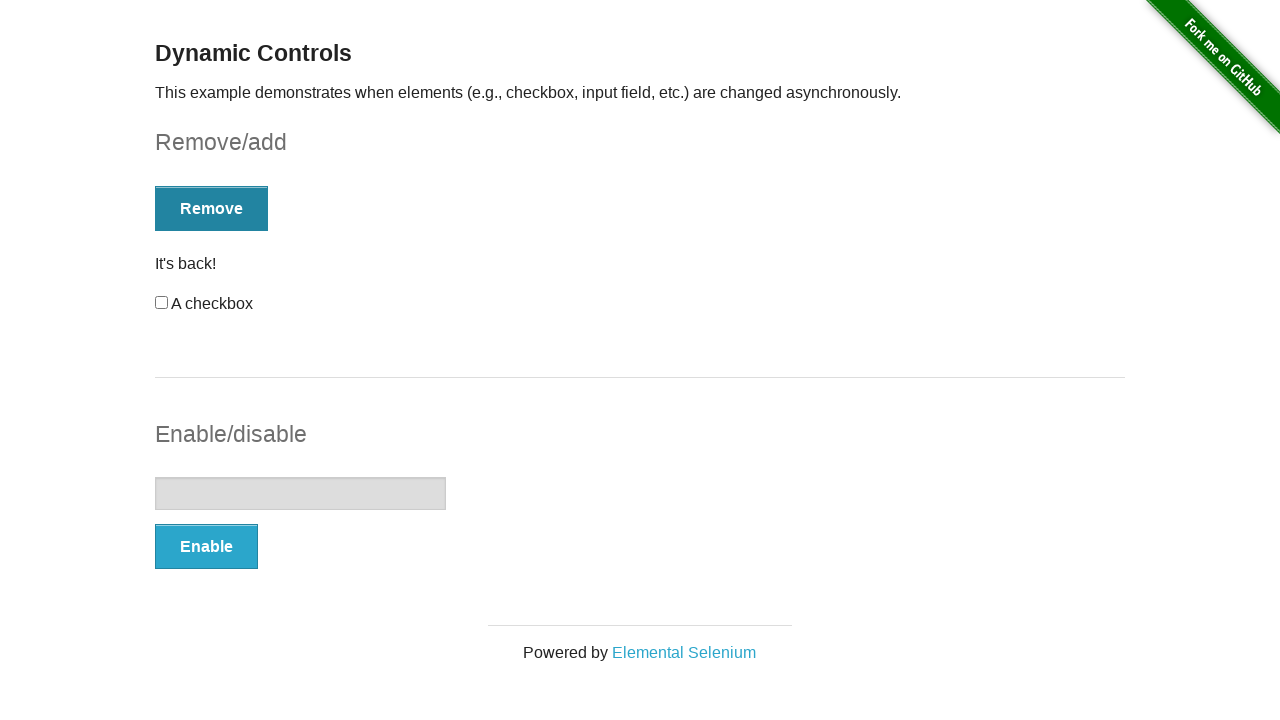

Verified "It's back!" message is visible
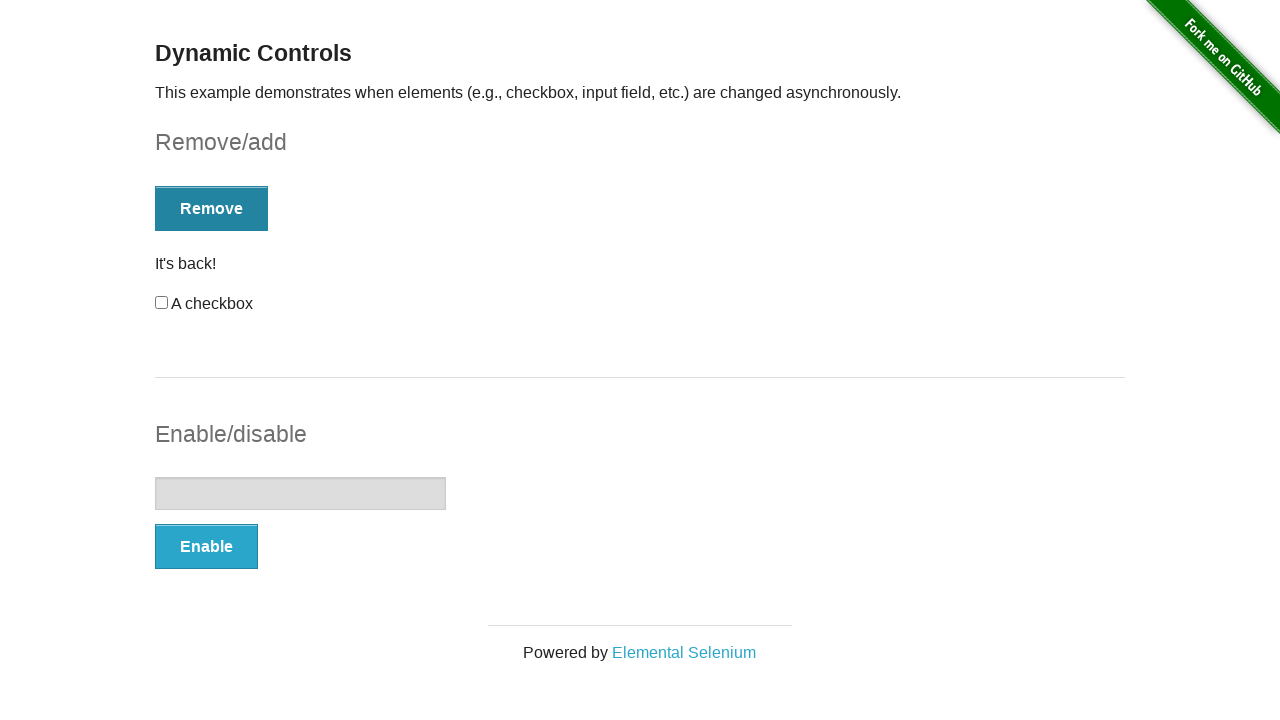

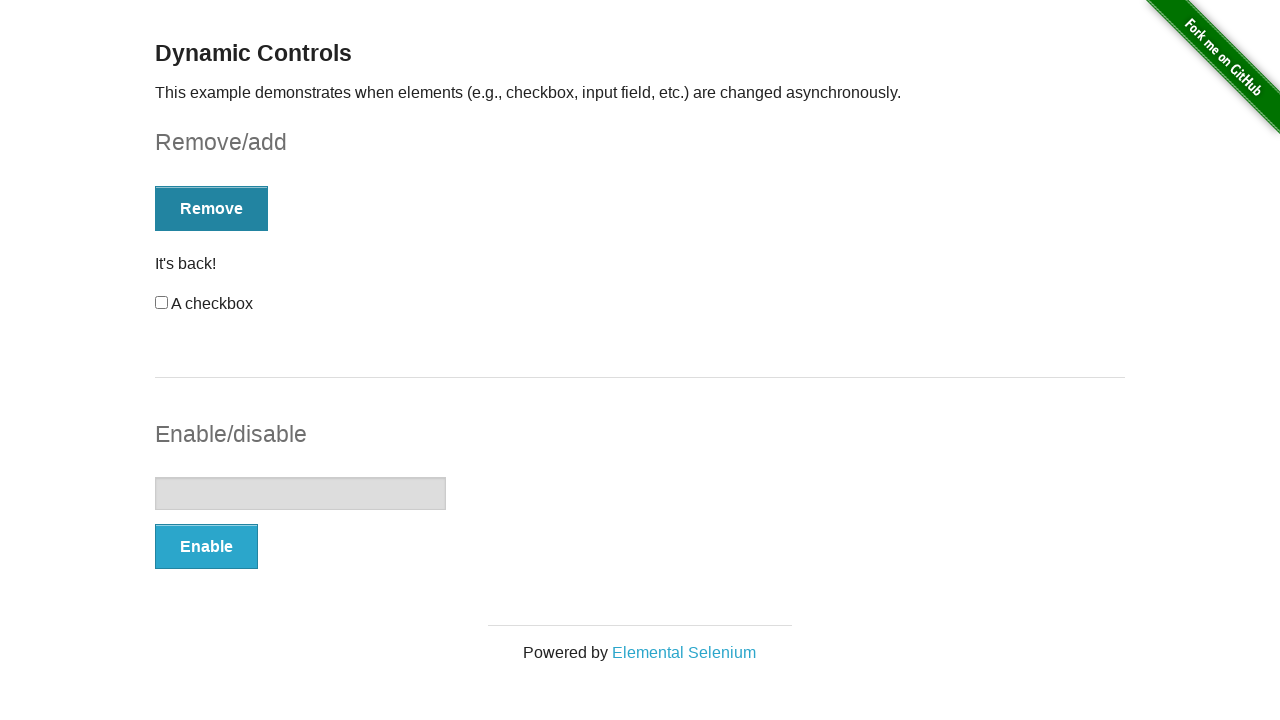